Tests radio button functionality on DemoQA by clicking Yes, Impressive, and No radio buttons and verifying the selection confirmation text appears correctly.

Starting URL: https://demoqa.com/radio-button

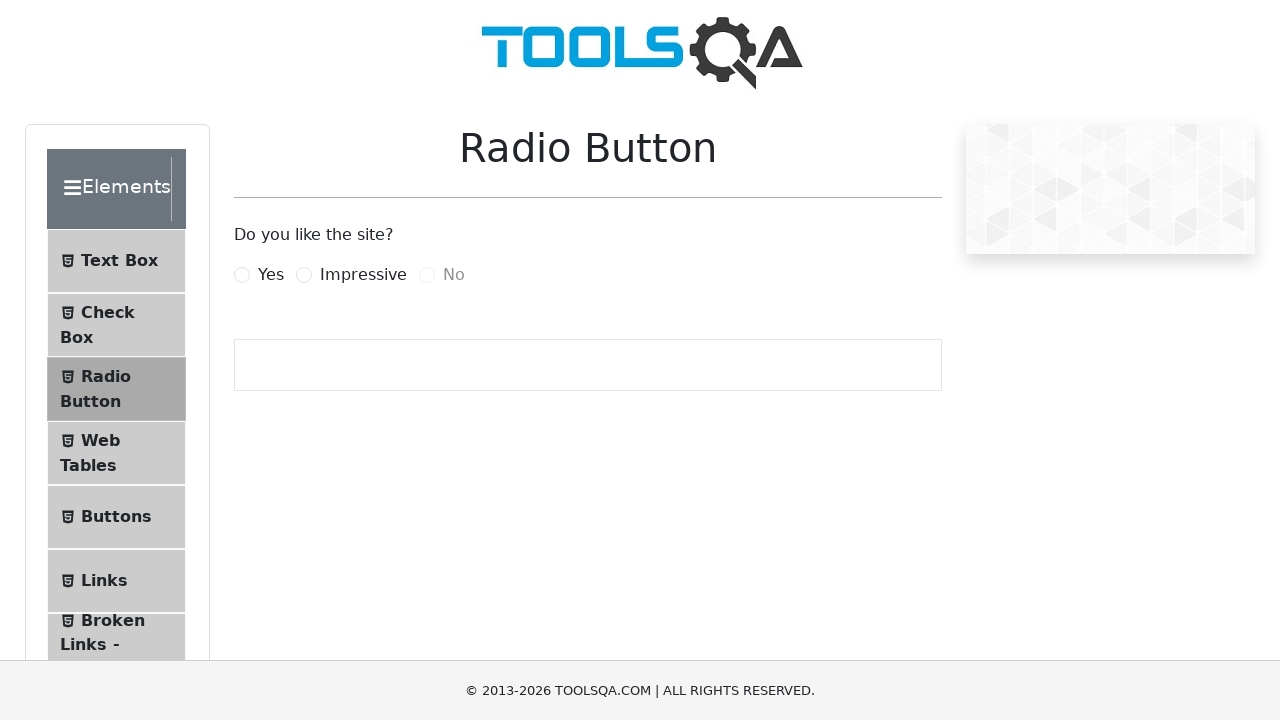

Clicked the 'Yes' radio button at (271, 275) on label[for='yesRadio']
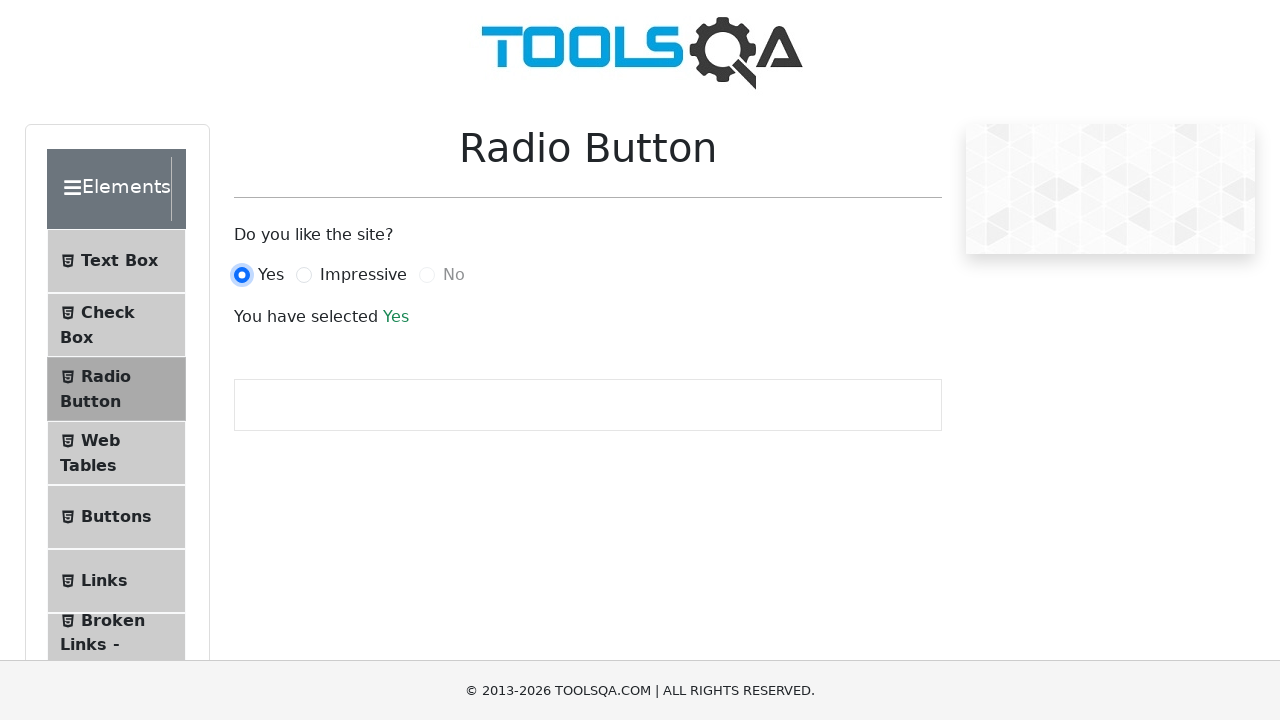

Retrieved confirmation text after selecting 'Yes'
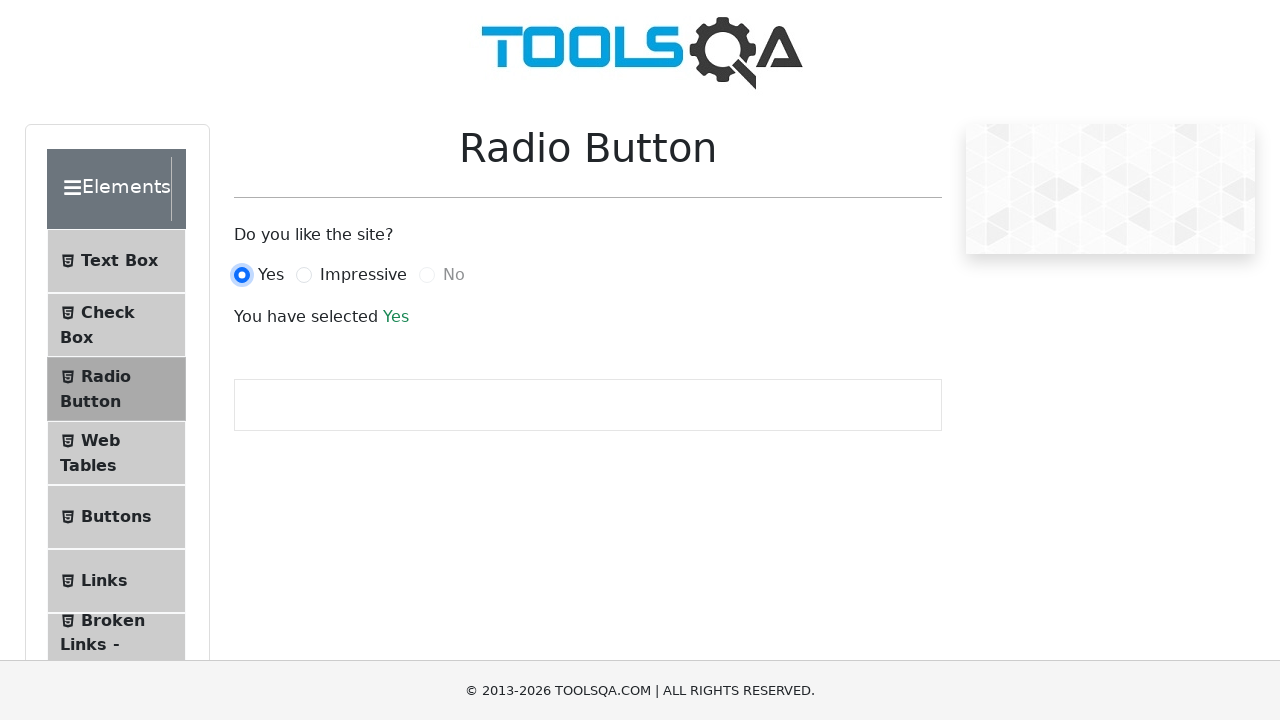

Verified confirmation text shows 'You have selected Yes'
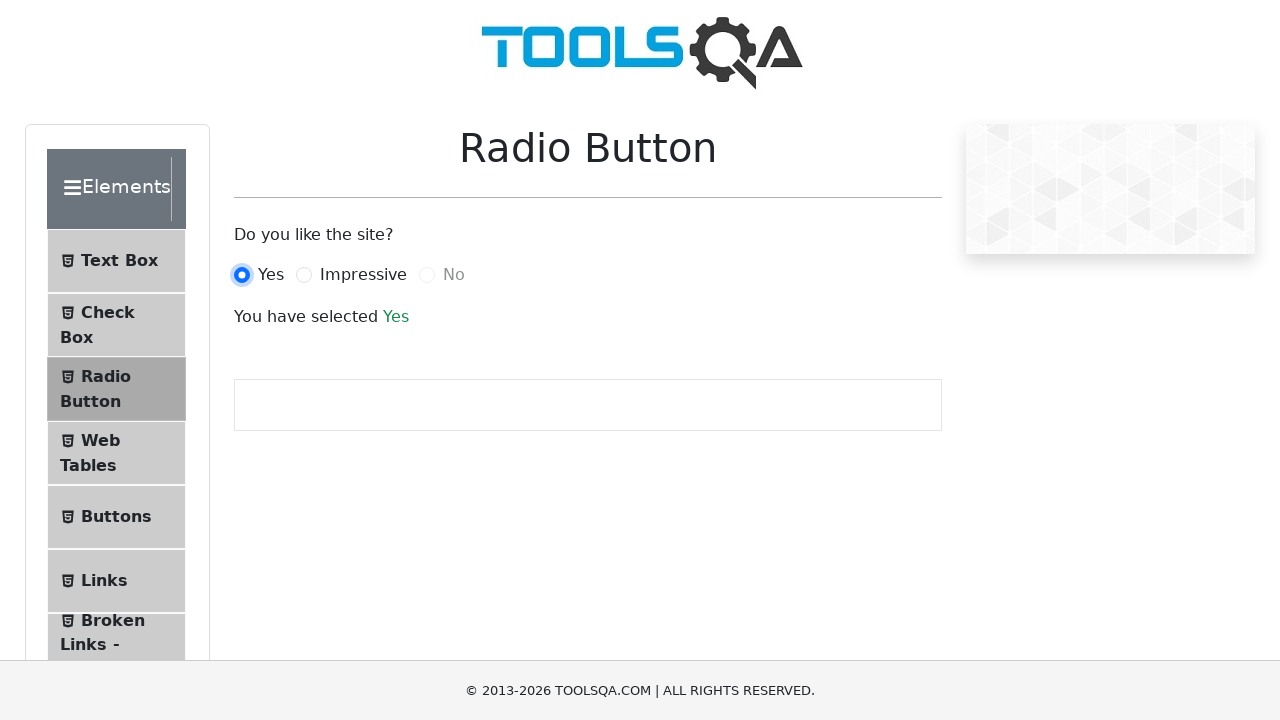

Clicked the 'Impressive' radio button at (363, 275) on label[for='impressiveRadio']
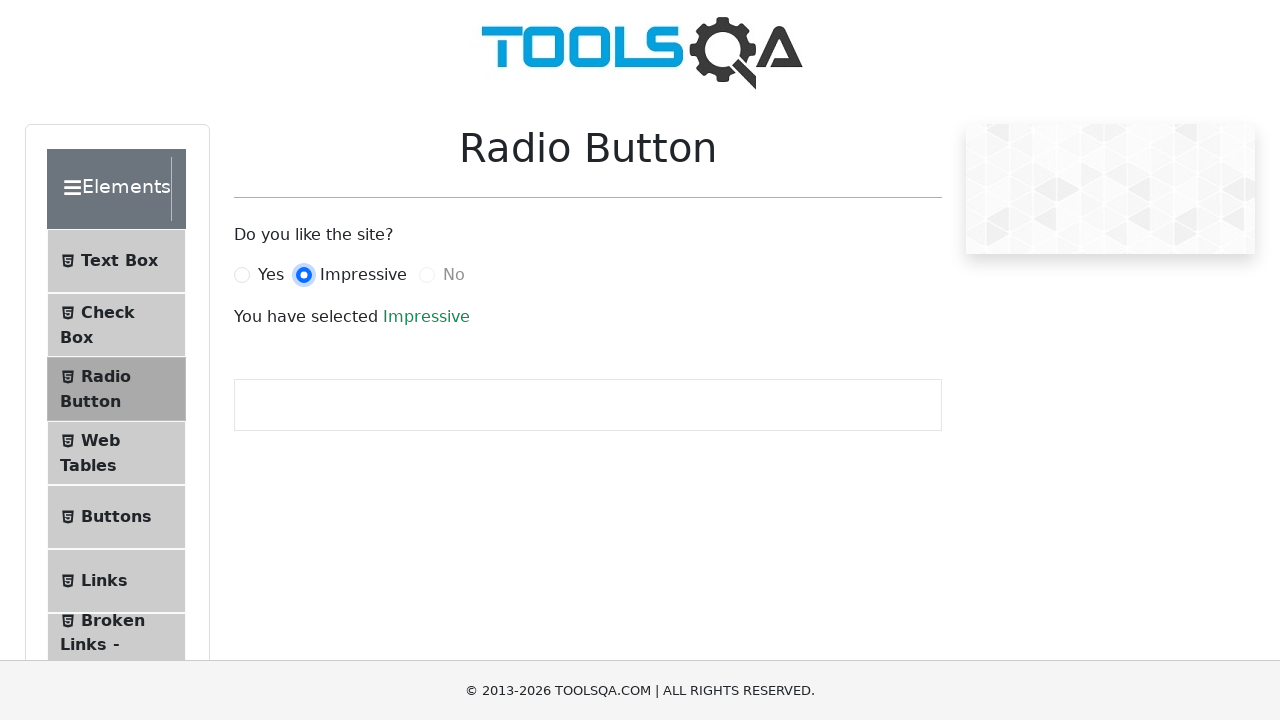

Retrieved confirmation text after selecting 'Impressive'
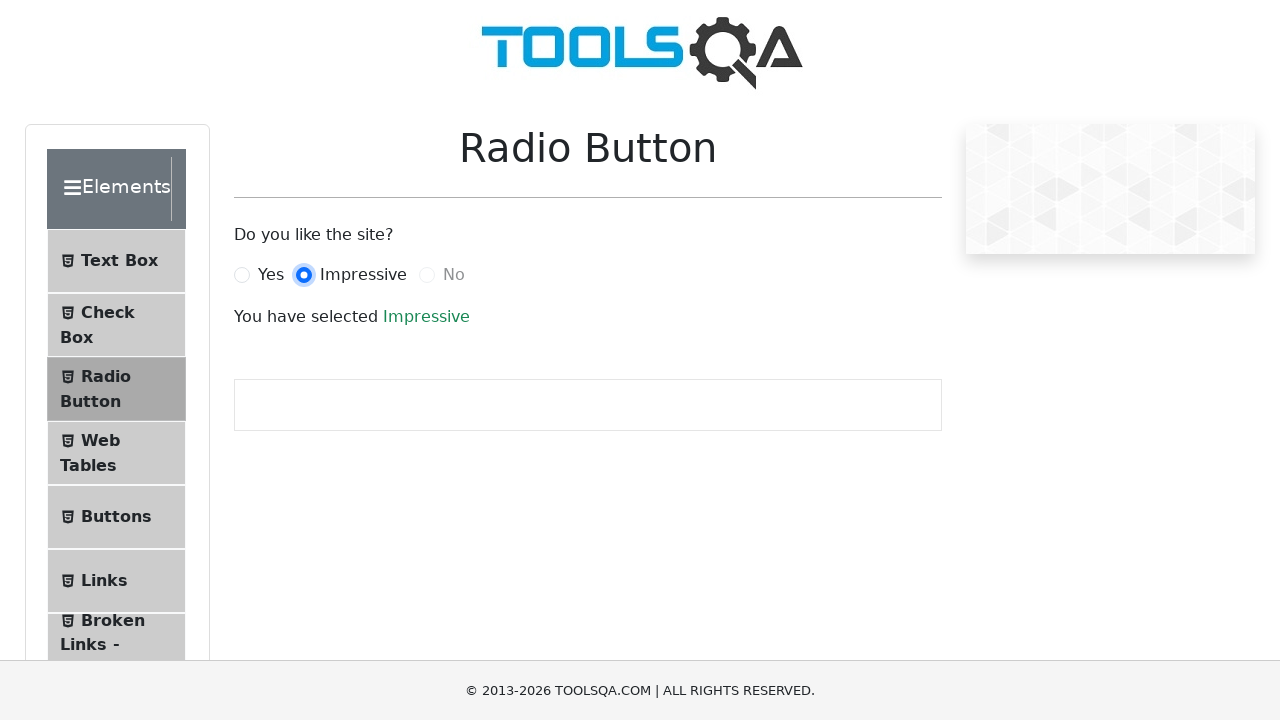

Verified confirmation text shows 'You have selected Impressive'
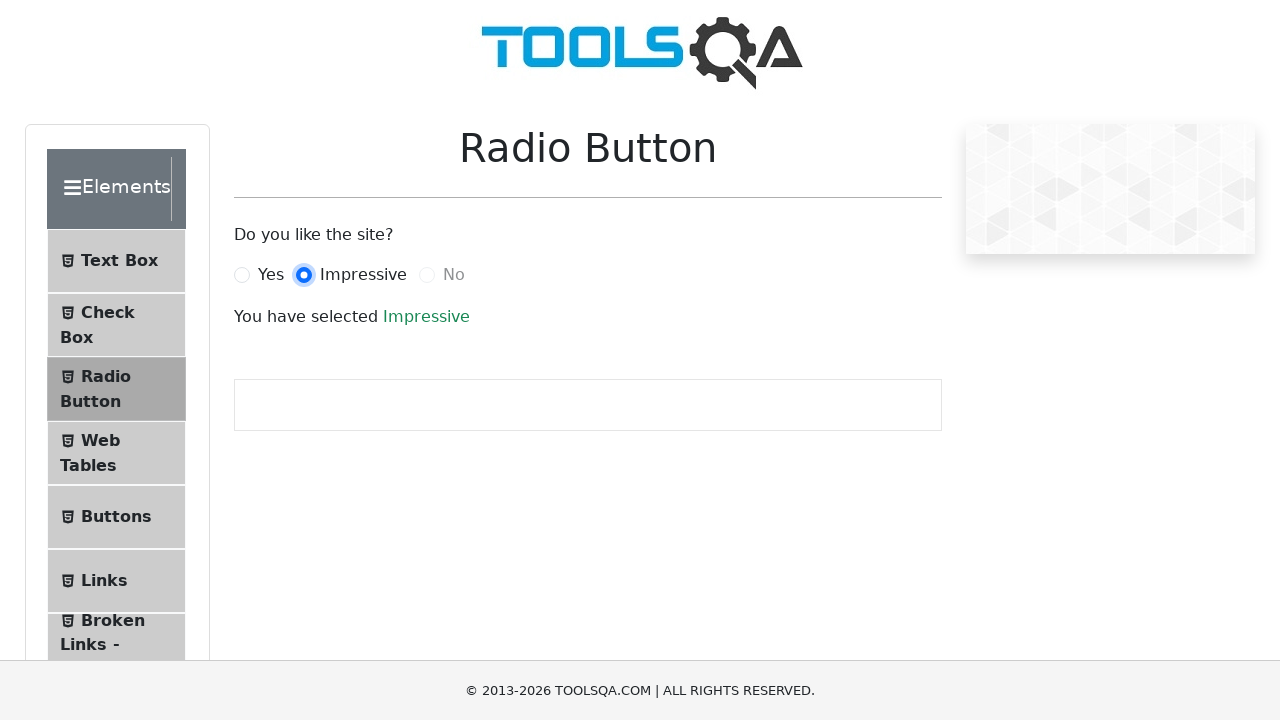

Verified that the 'No' radio button is visible (disabled)
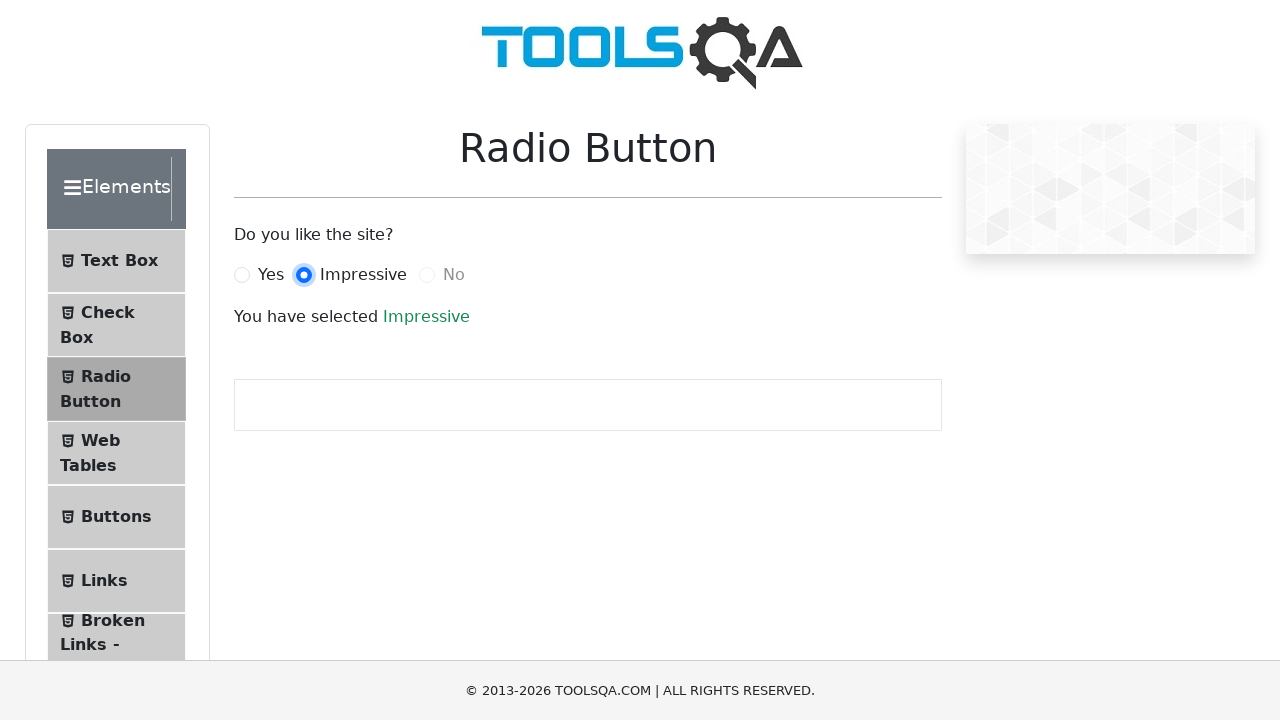

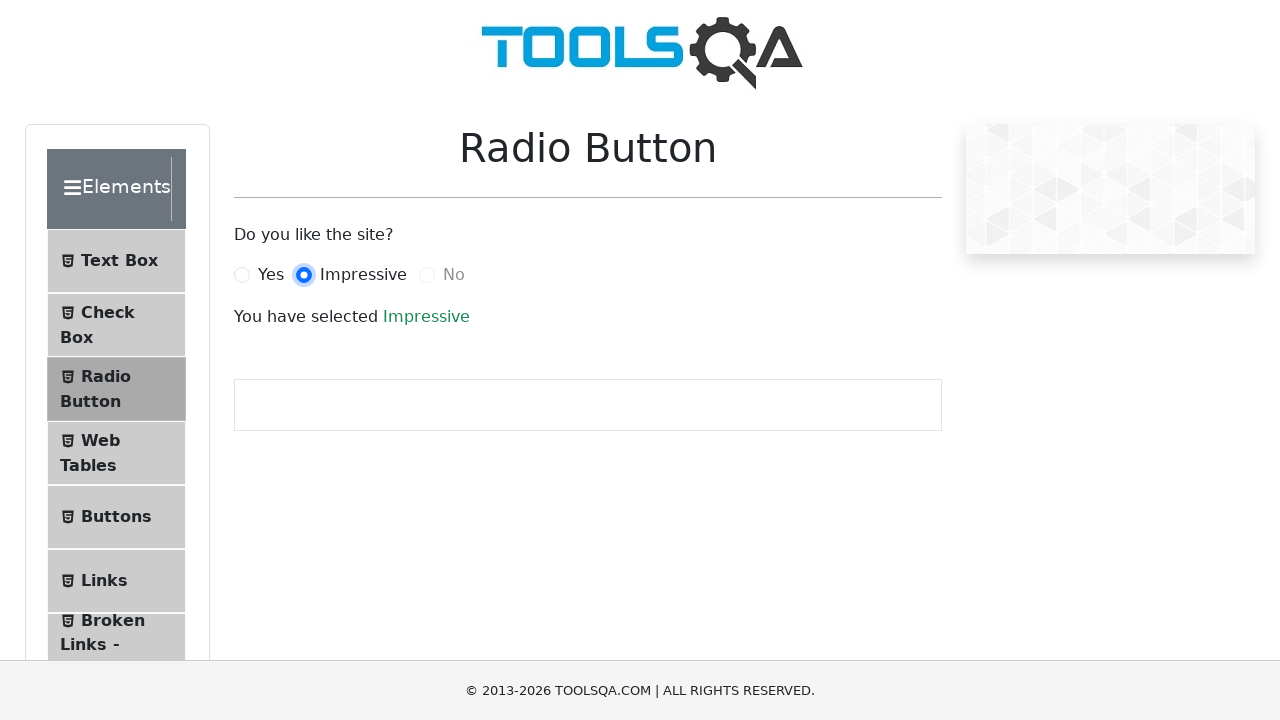